Tests the Text Box form on demoqa.com by filling in full name, email, current address, and permanent address fields, then submitting the form.

Starting URL: https://demoqa.com/

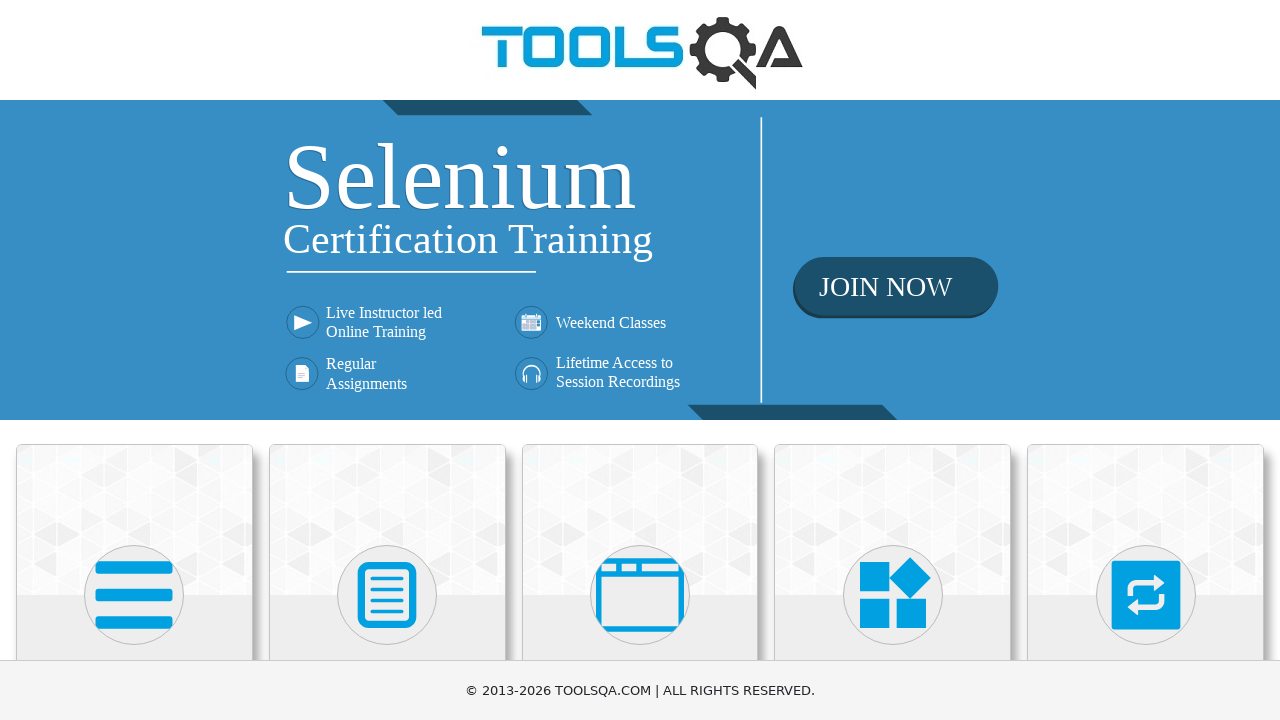

Clicked on Elements card (first SVG path) at (134, 595) on svg > path >> nth=0
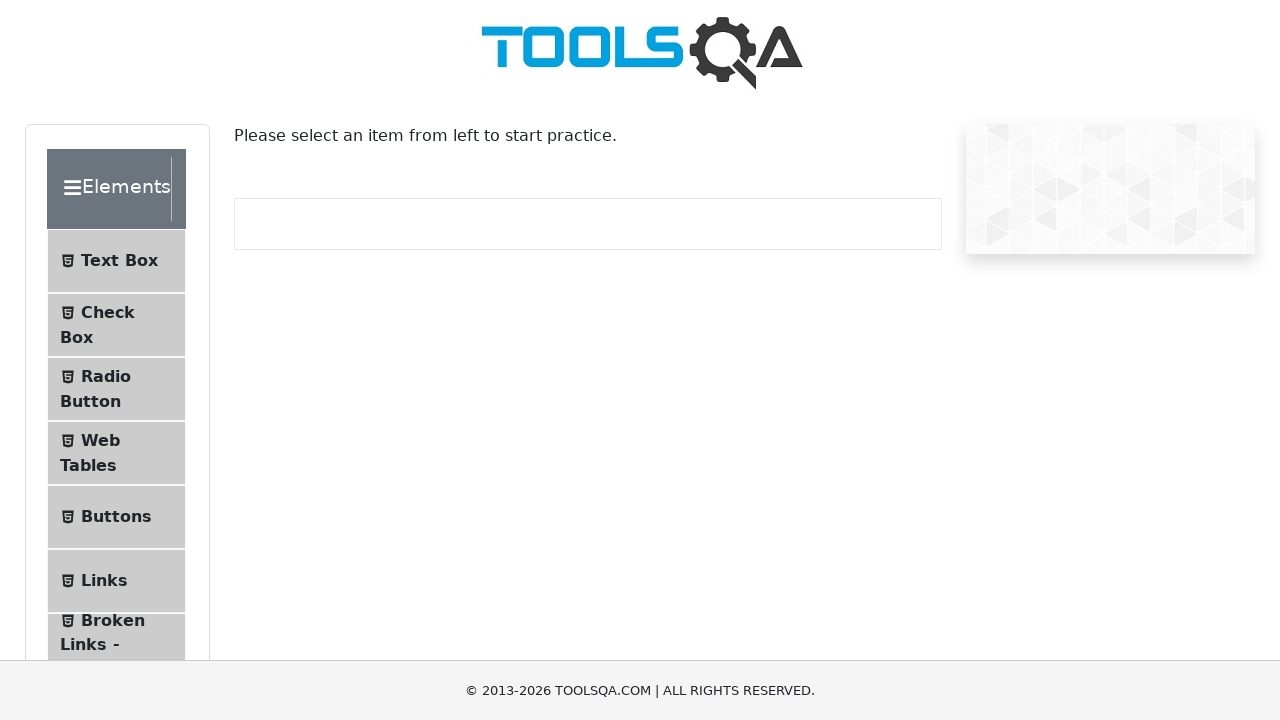

Clicked on Text Box menu item at (119, 261) on internal:text="Text Box"i
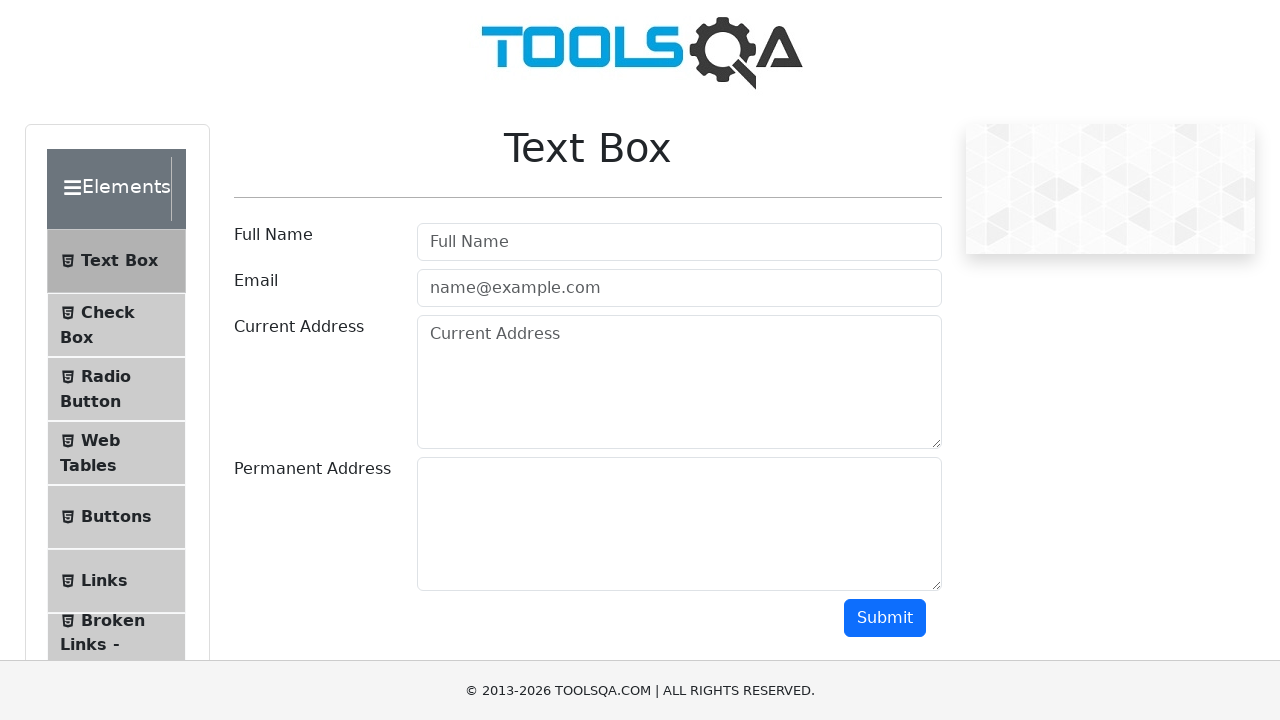

Clicked on Full Name field at (679, 242) on internal:role=textbox[name="Full Name"i]
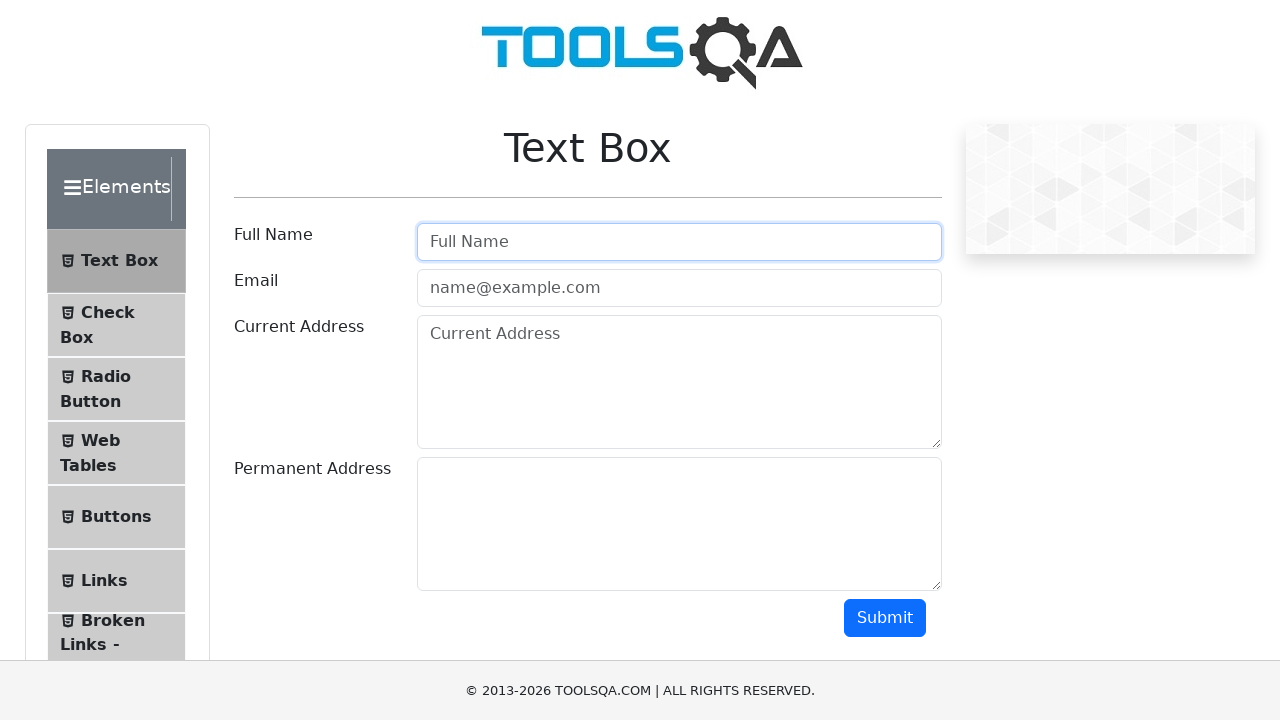

Filled Full Name field with 'John Smith' on internal:role=textbox[name="Full Name"i]
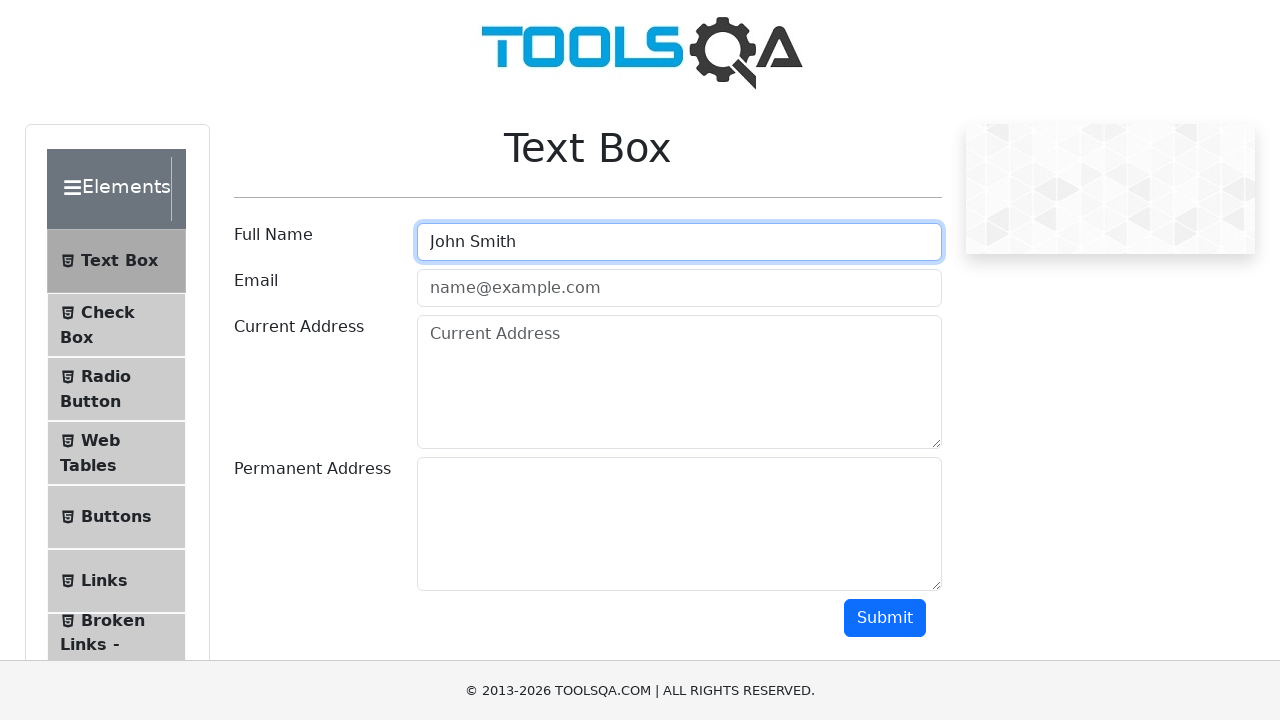

Clicked on Email field at (679, 288) on internal:role=textbox[name="name@example.com"i]
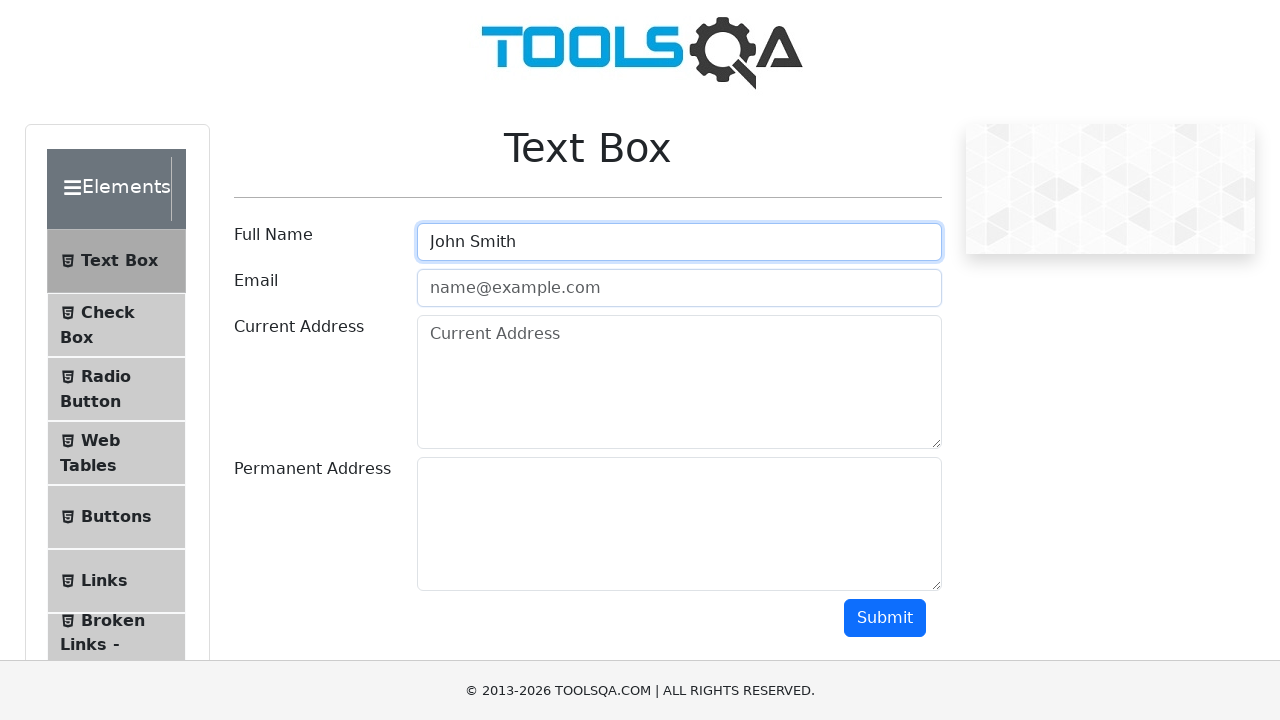

Filled Email field with 'johnsmith@example.com' on internal:role=textbox[name="name@example.com"i]
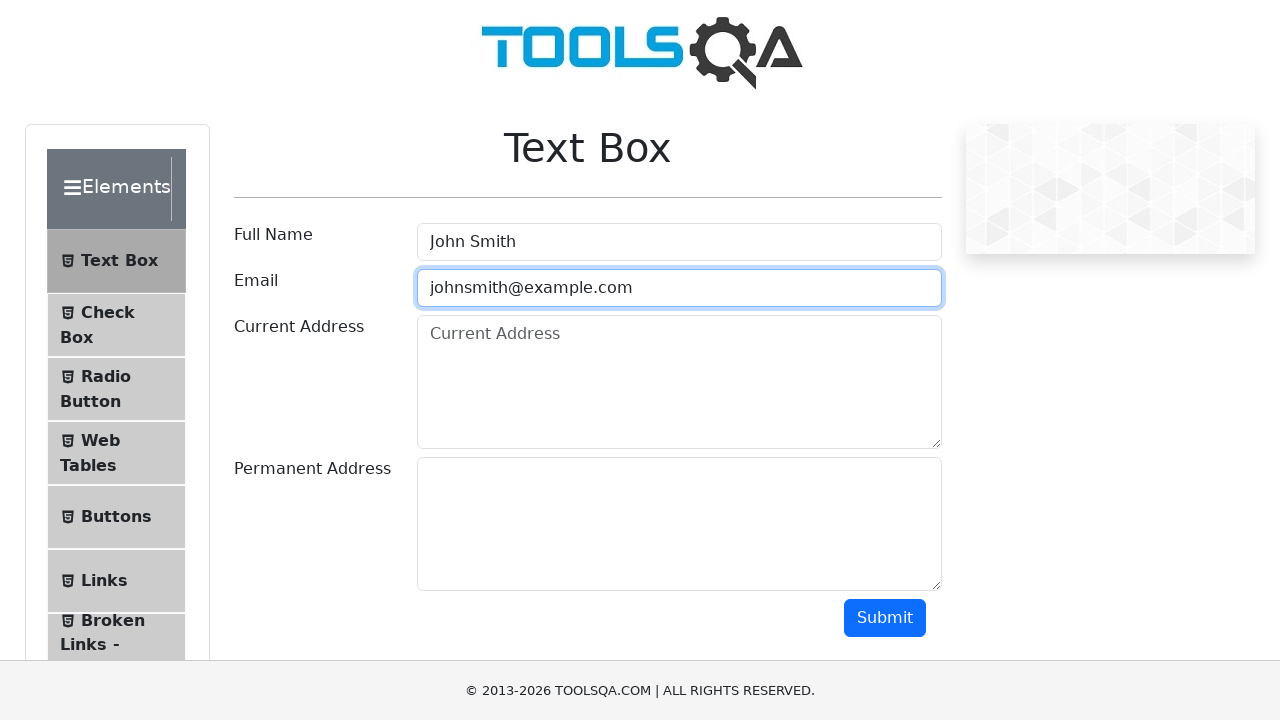

Clicked on Current Address field at (679, 382) on internal:role=textbox[name="Current Address"i]
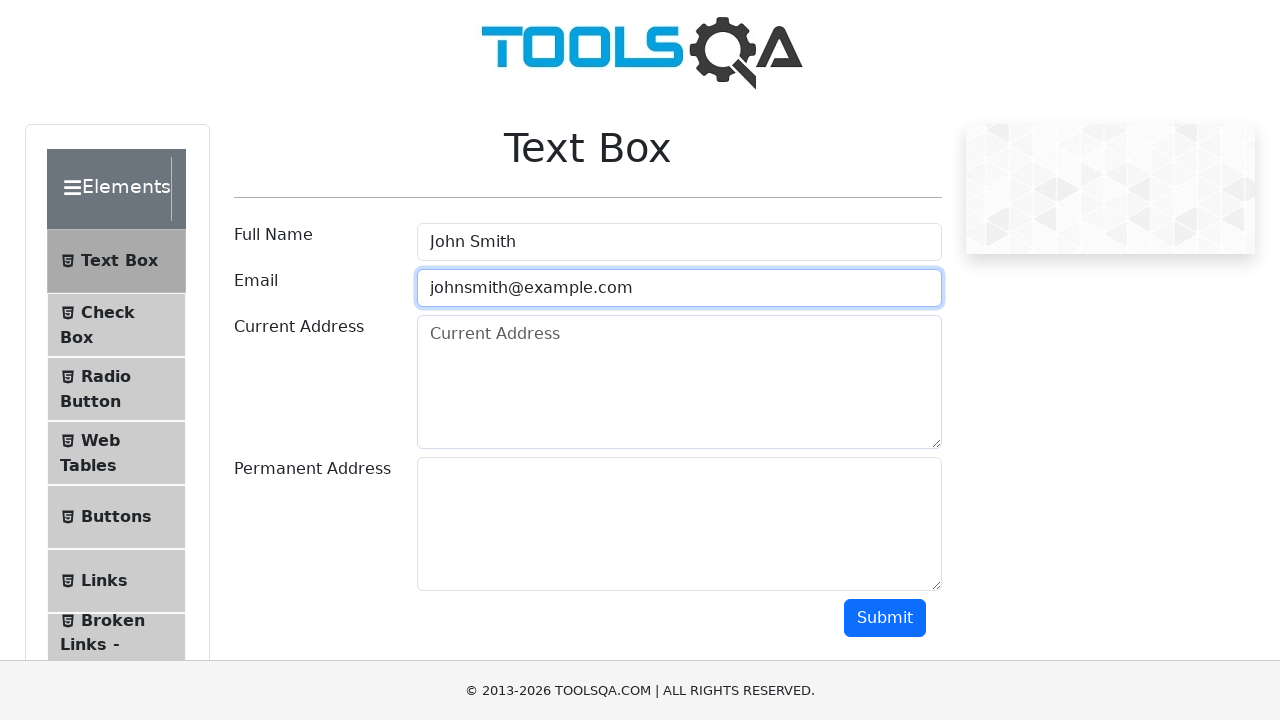

Filled Current Address field with '123 Main Street, New York' on internal:role=textbox[name="Current Address"i]
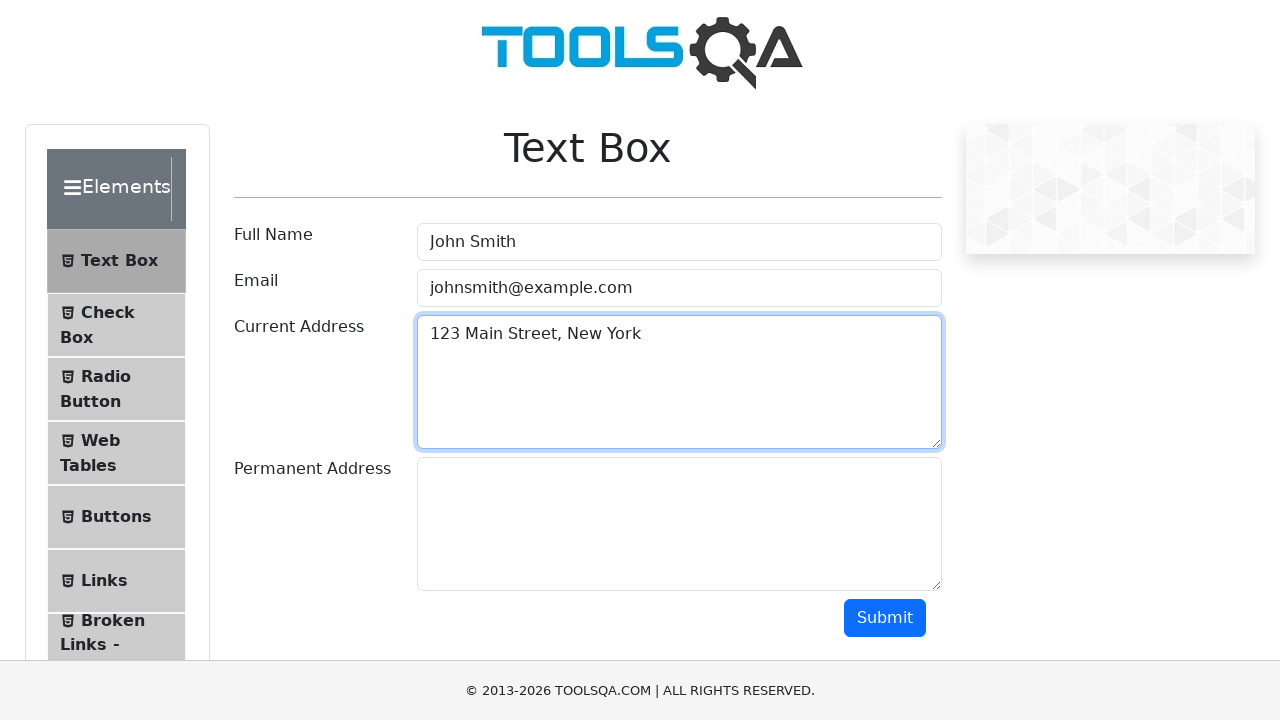

Clicked on Permanent Address field at (679, 524) on #permanentAddress
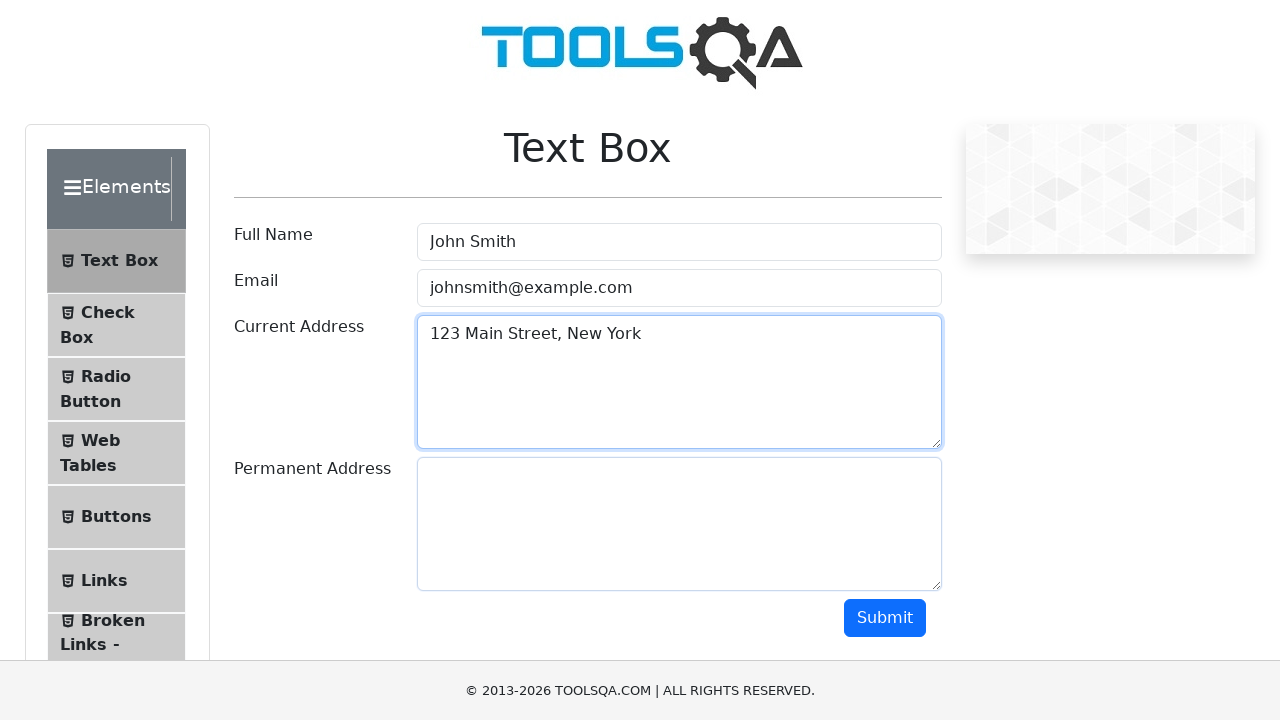

Filled Permanent Address field with '456 Oak Avenue, Los Angeles' on #permanentAddress
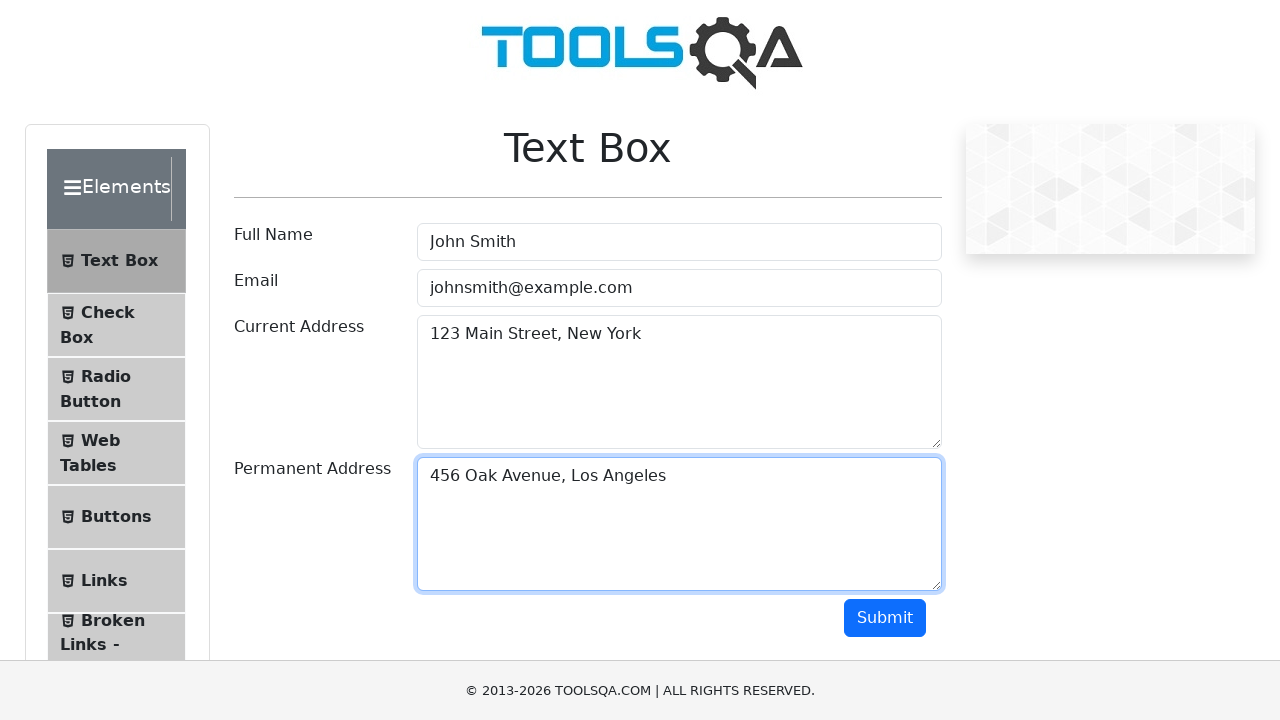

Clicked Submit button to submit the Text Box form at (885, 618) on internal:role=button[name="Submit"i]
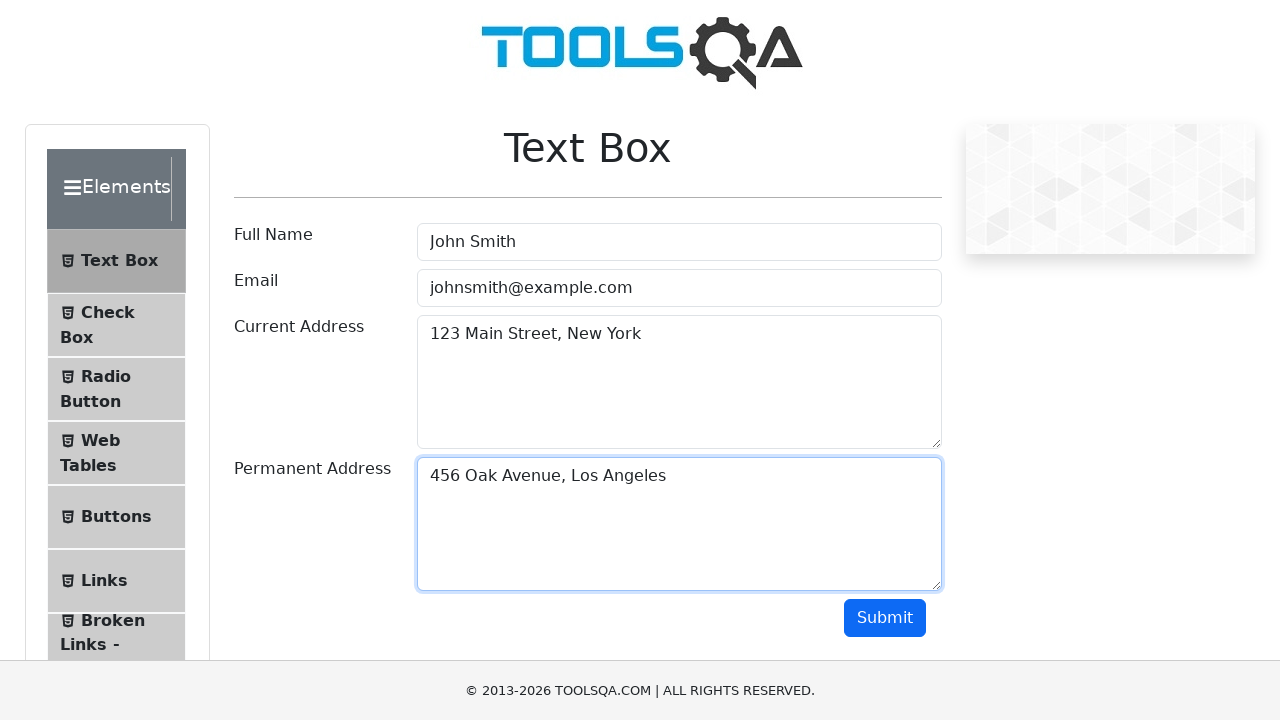

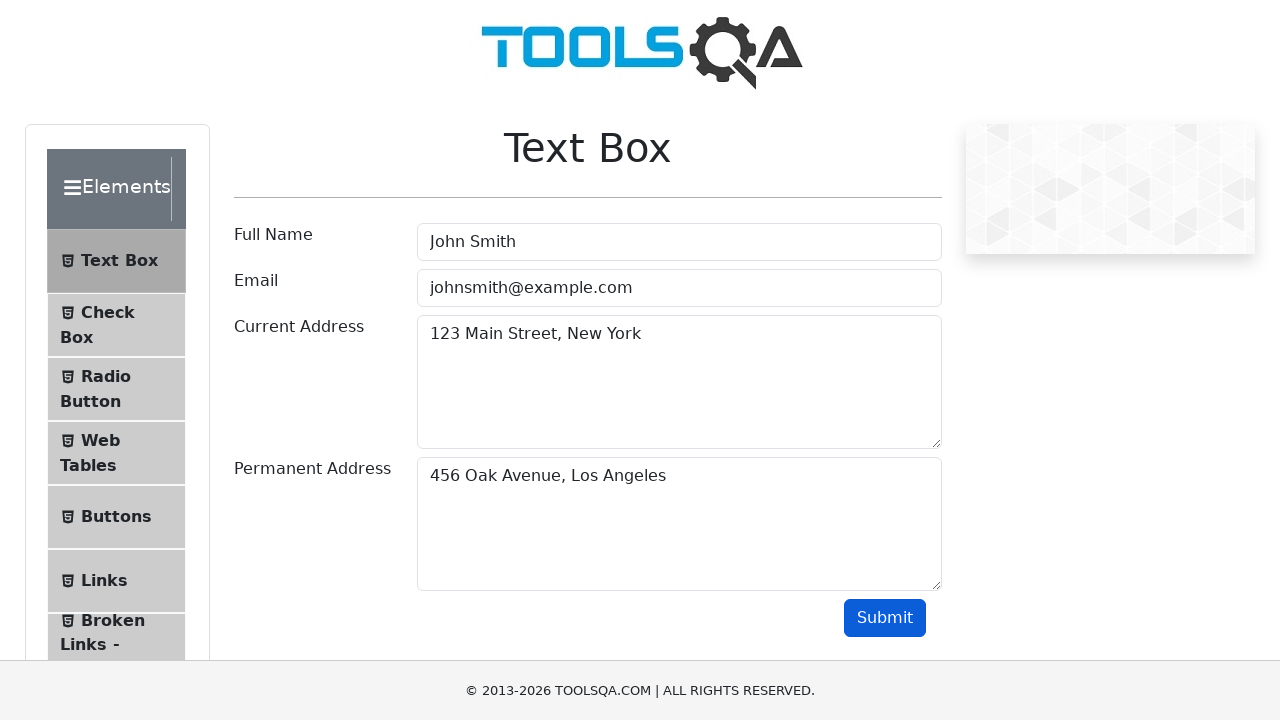